Navigates to the DemoQA sortable page, scrolls down to view the sortable list, and verifies the list elements are present and accessible.

Starting URL: https://demoqa.com/sortable

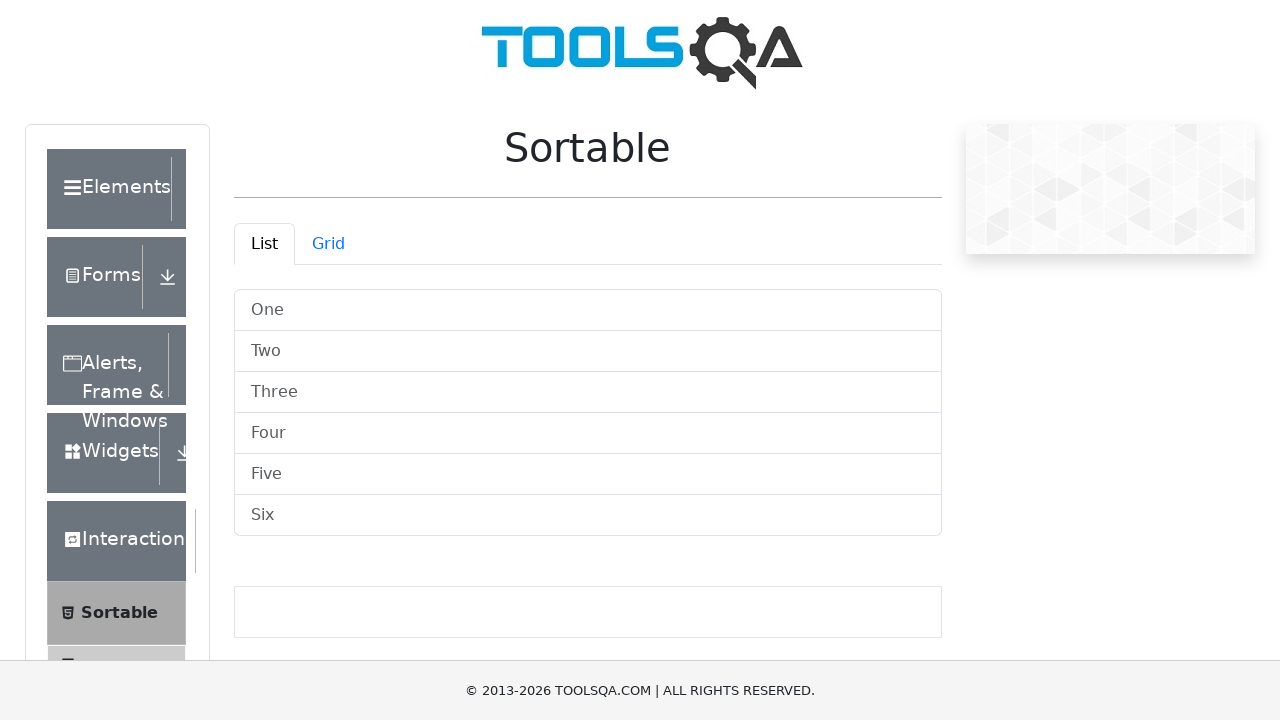

Scrolled down 400 pixels to view the sortable list
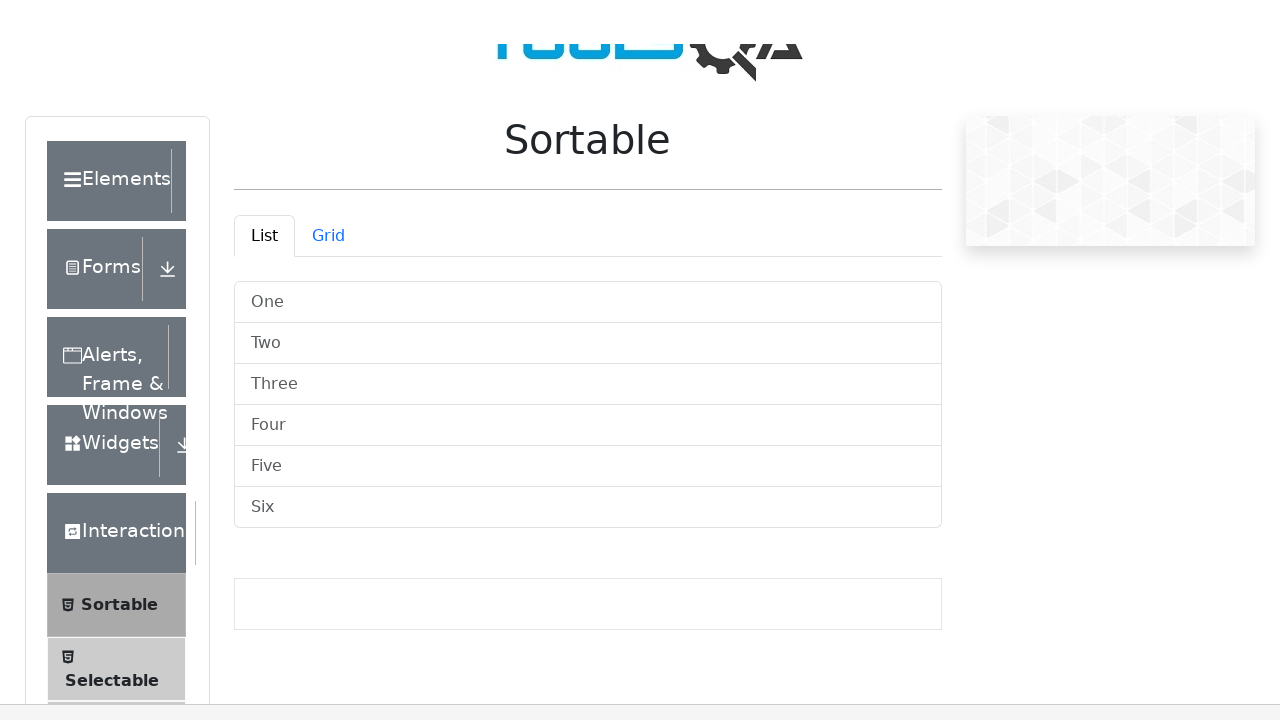

Waited for sortable list elements to be visible
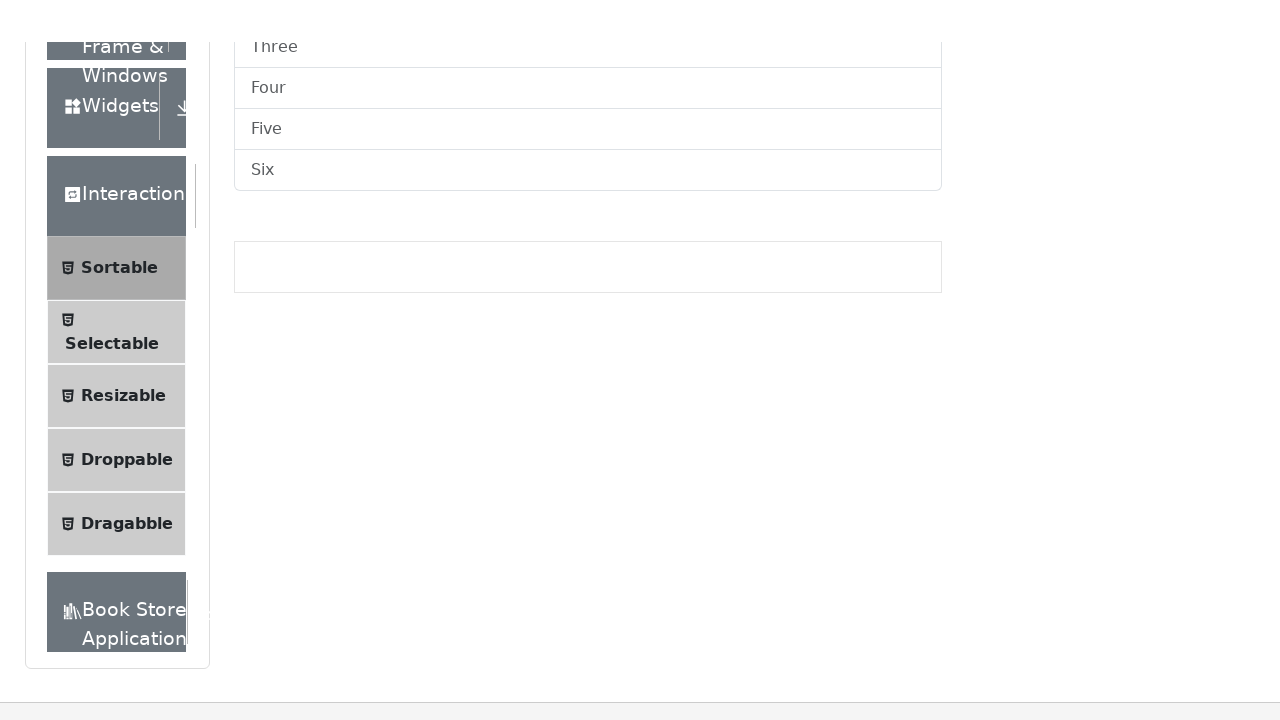

Located all sortable list elements
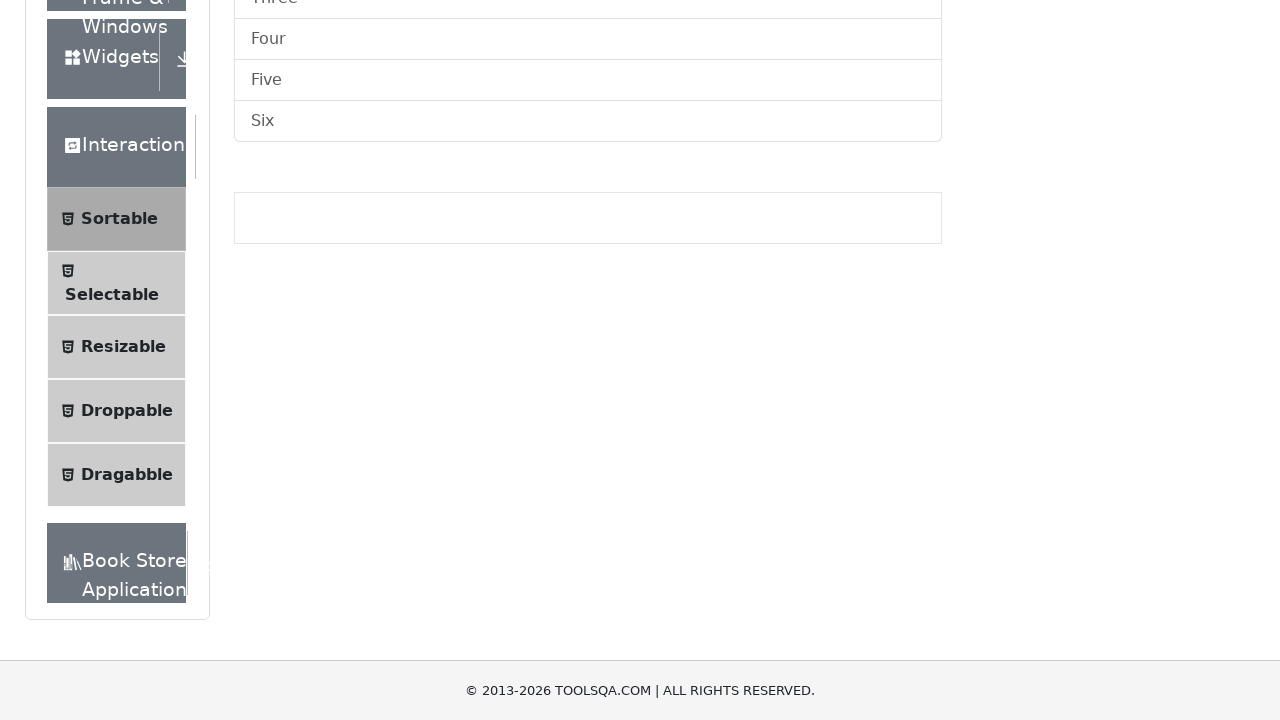

Verified sortable list element at index 0 is accessible and visible
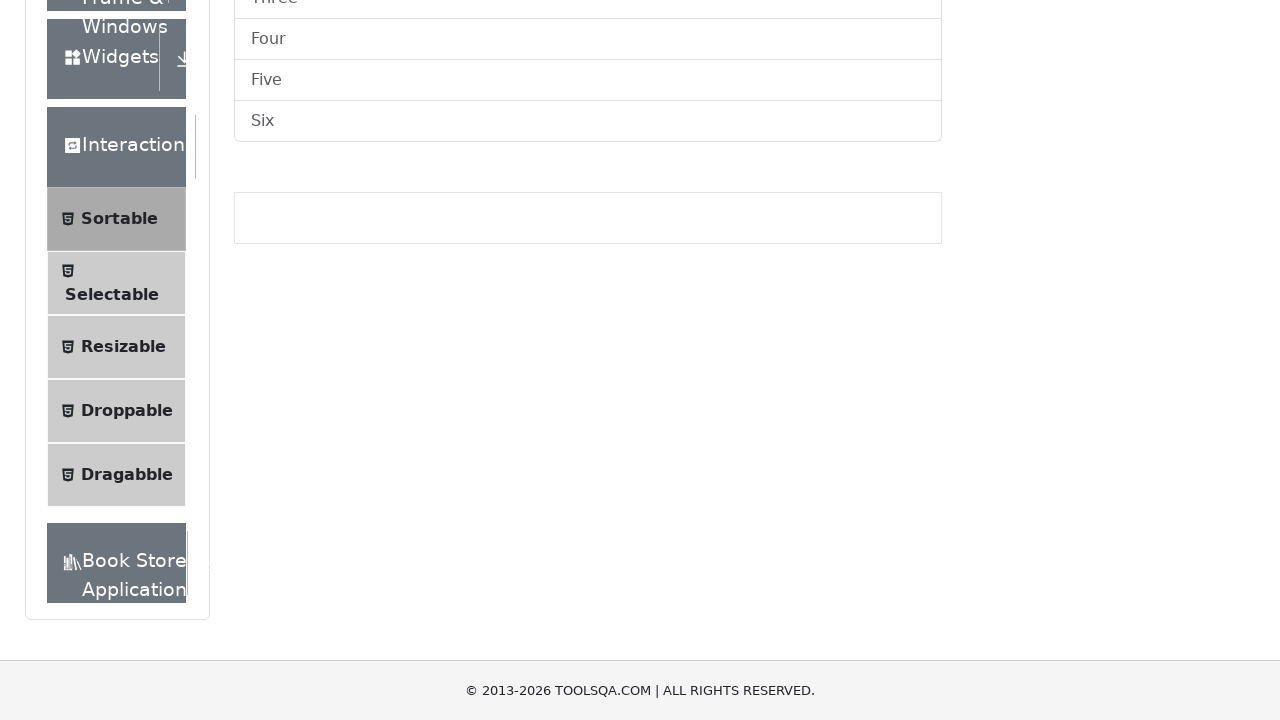

Verified sortable list element at index 1 is accessible and visible
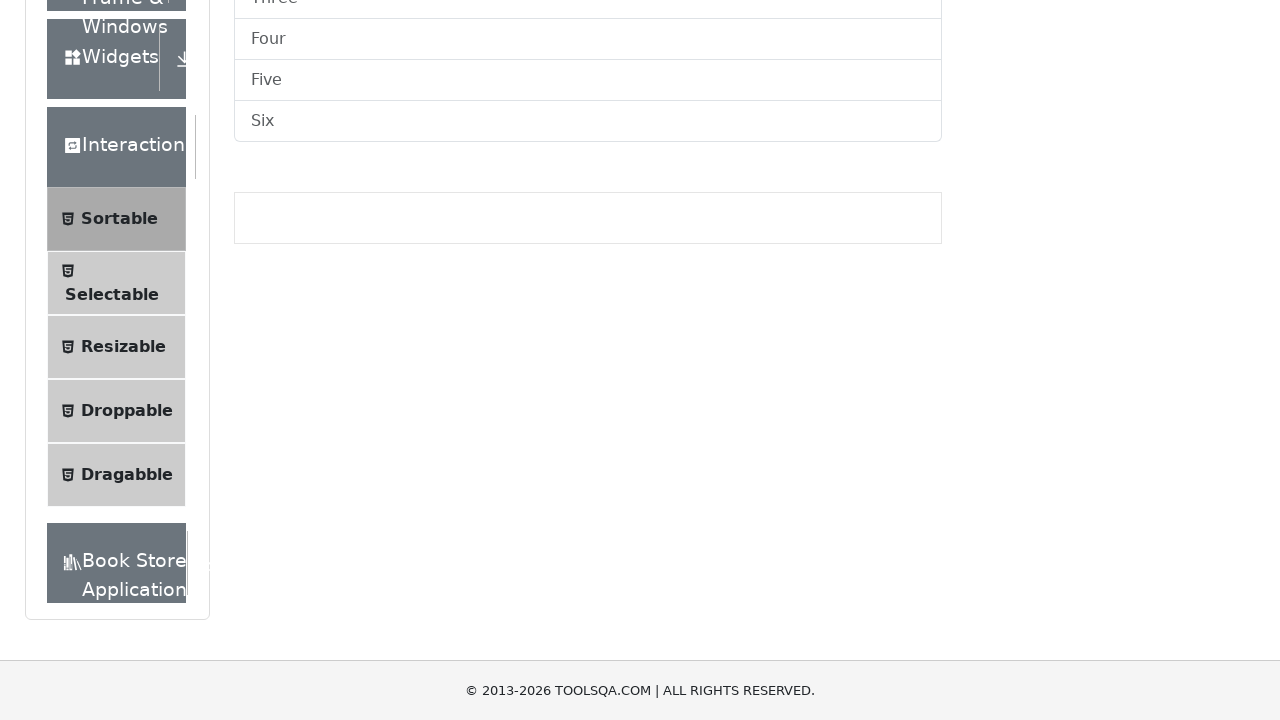

Verified sortable list element at index 2 is accessible and visible
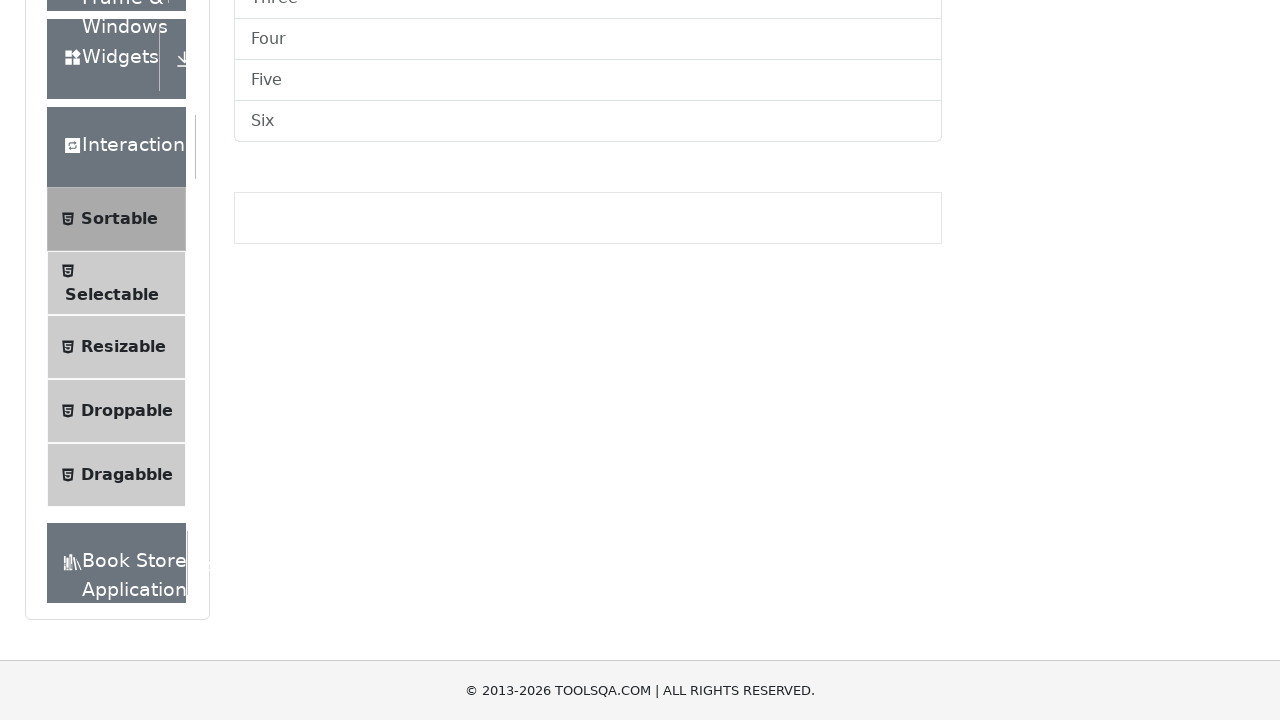

Verified sortable list element at index 3 is accessible and visible
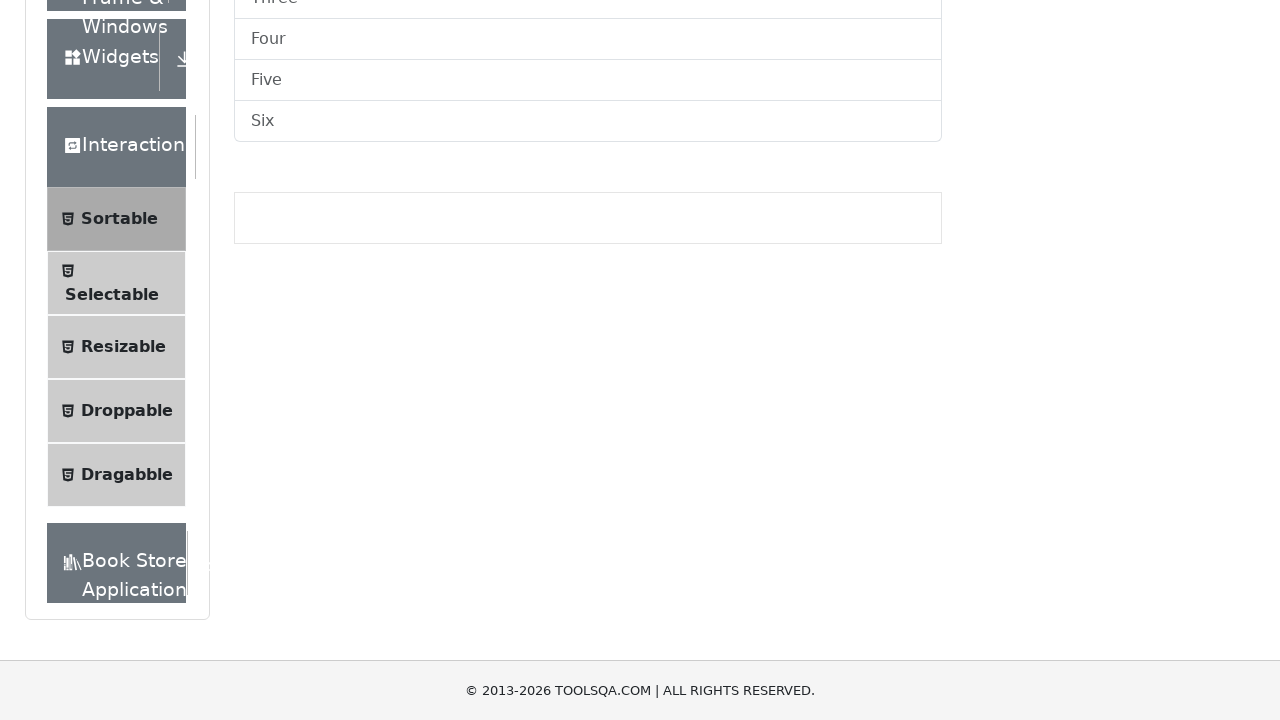

Verified sortable list element at index 4 is accessible and visible
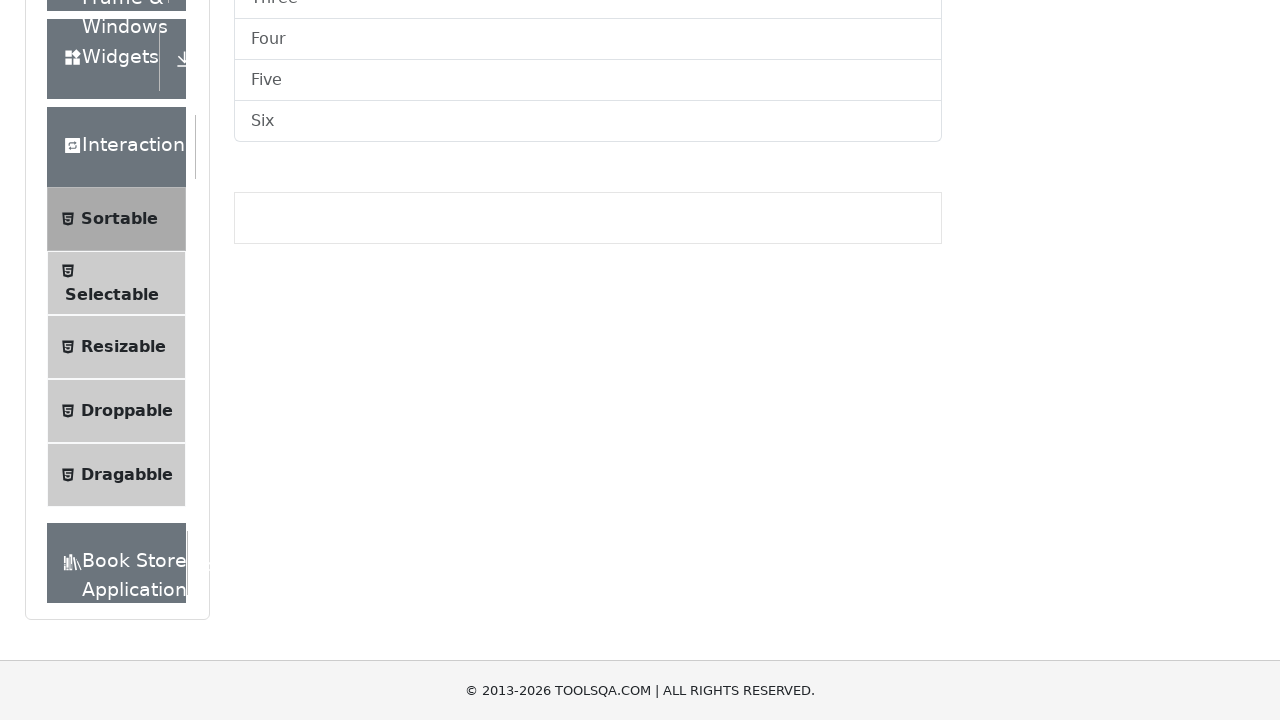

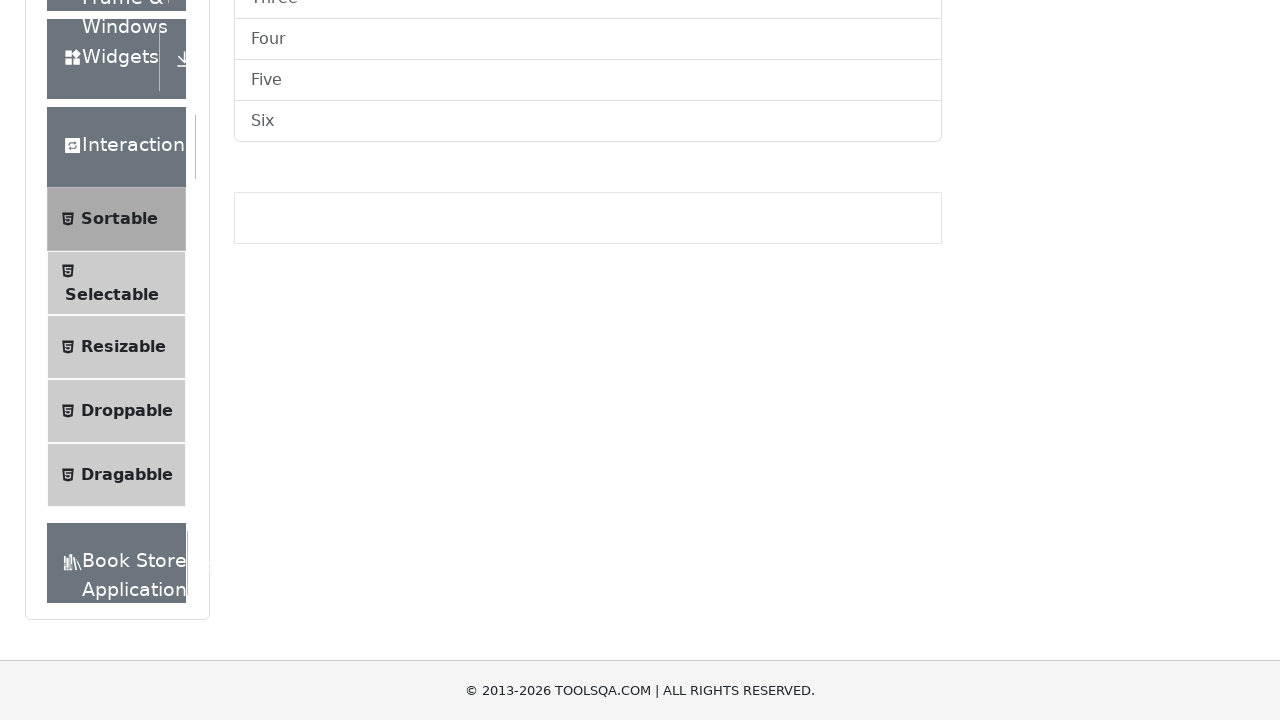